Tests the Duotech.io homepage by verifying the URL and checking that the page contains specific text

Starting URL: https://www.duotech.io/

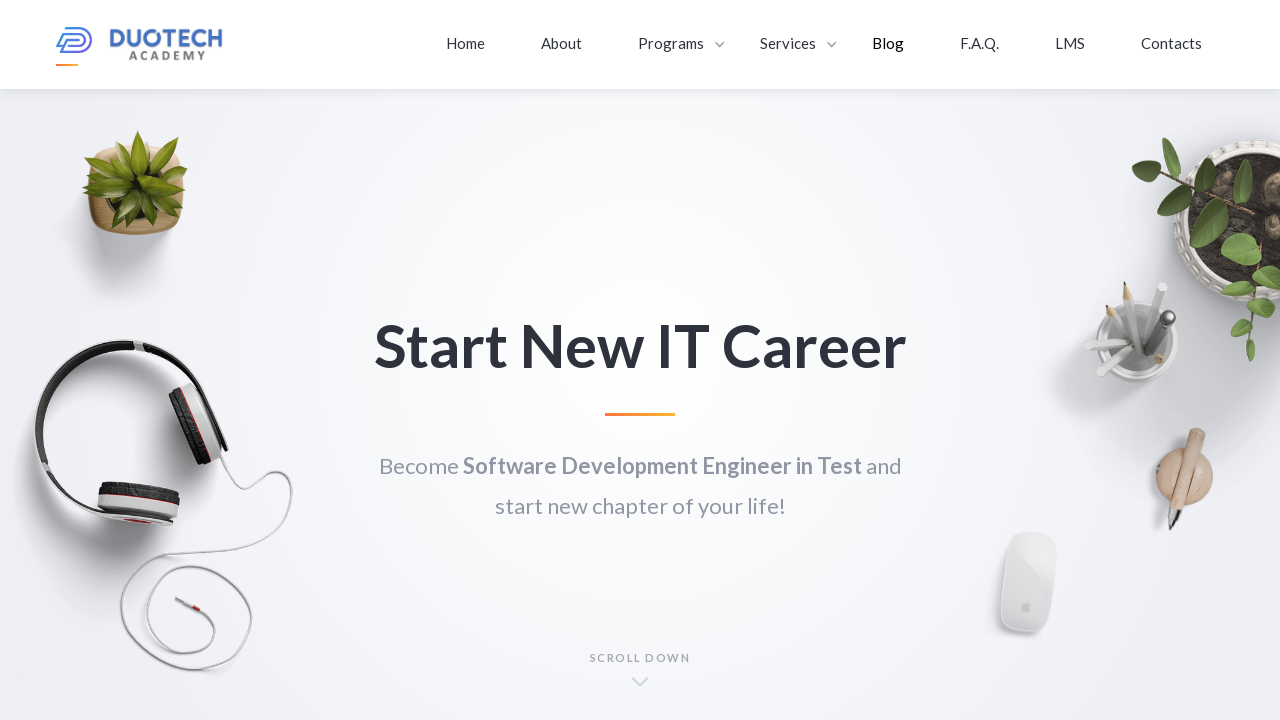

Verified that the current URL is https://www.duotech.io/
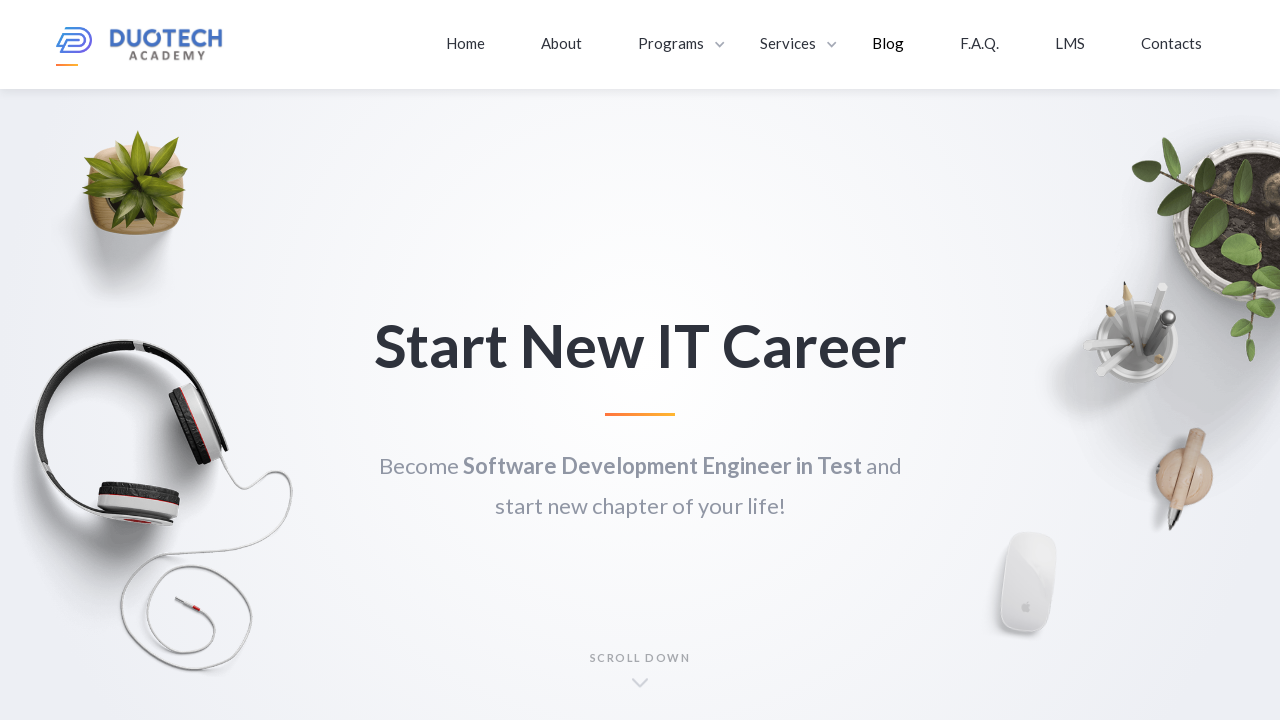

Retrieved page content
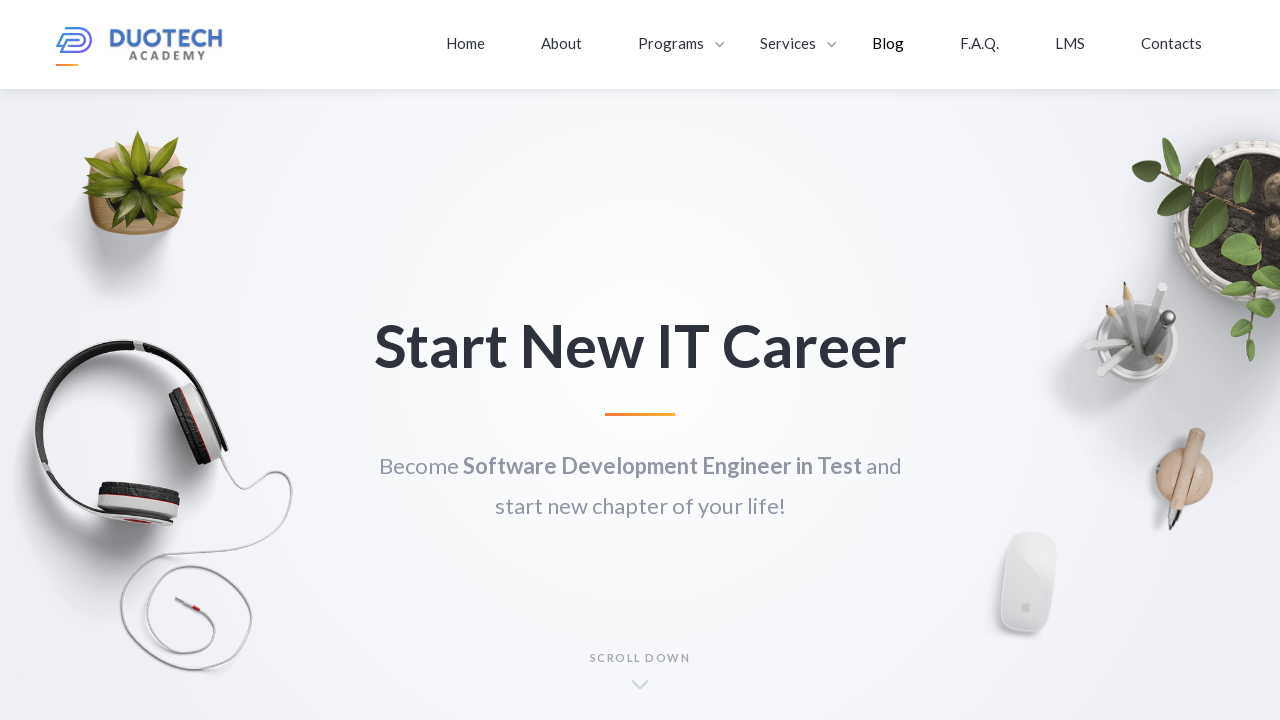

Verified that page contains 'Start New IT' text
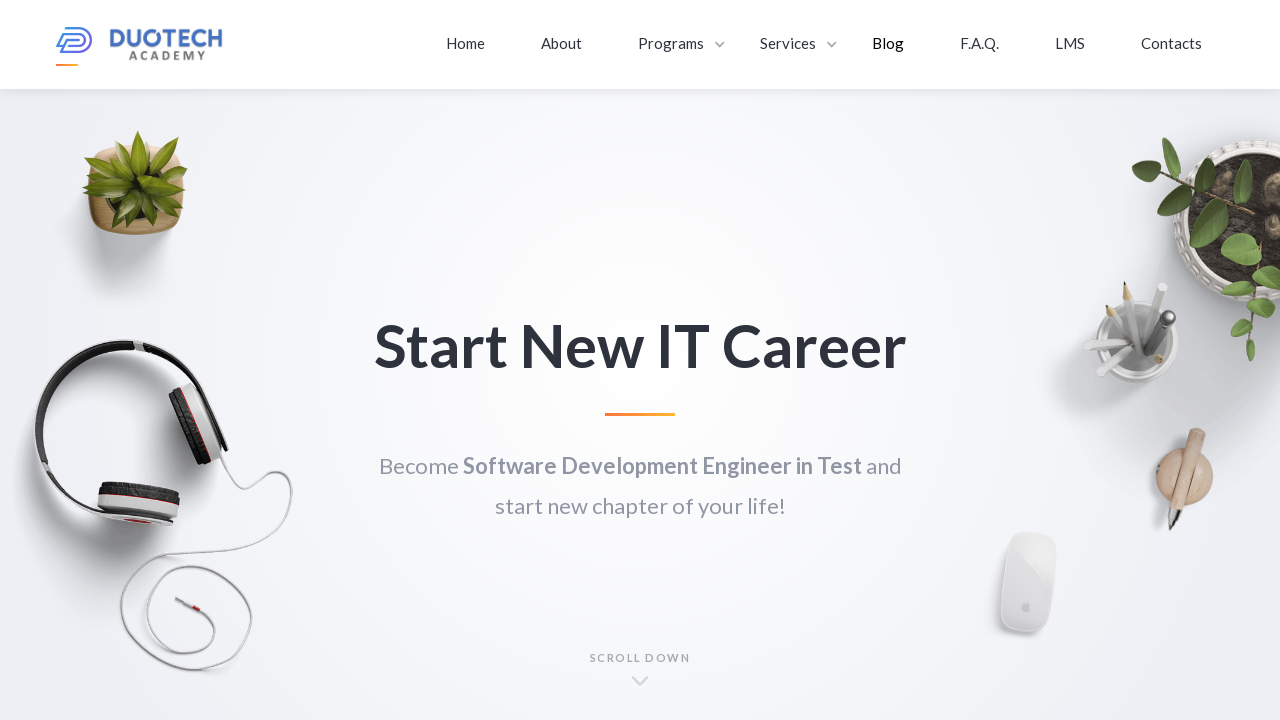

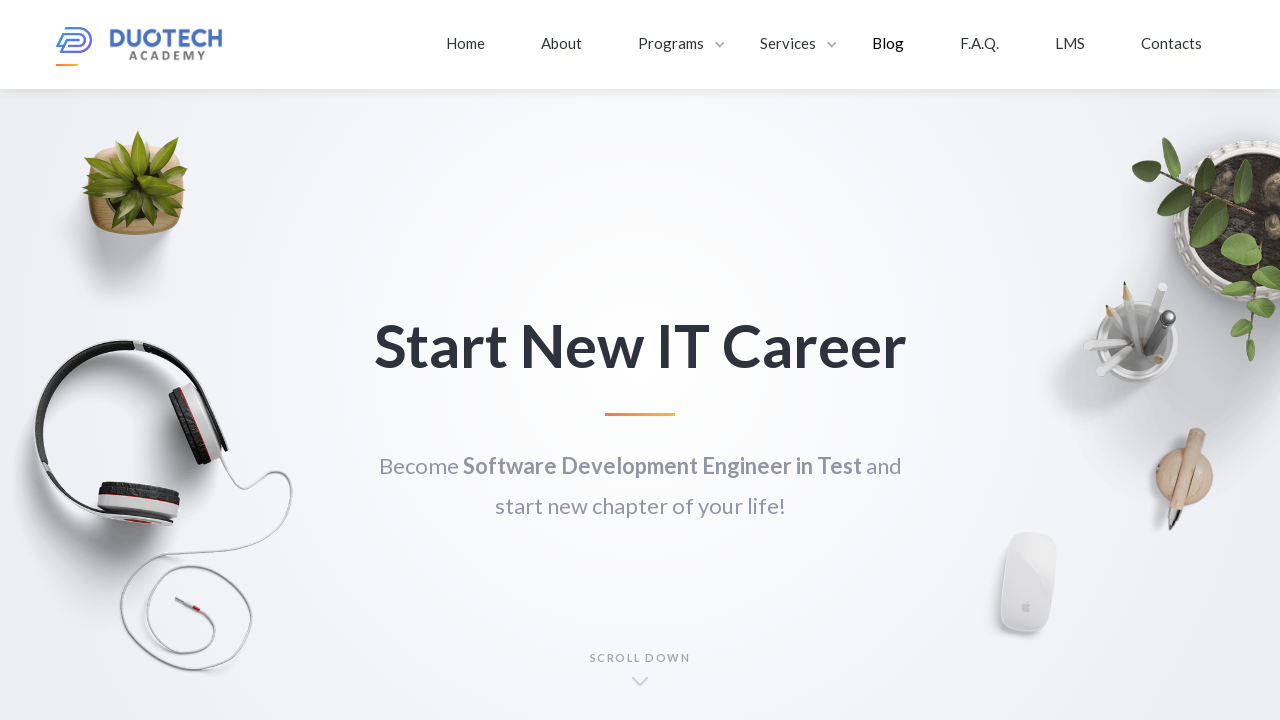